Tests table interaction functionality by navigating to a tables page, verifying table structure (rows and columns), reading cell values, and sorting the table by clicking a header

Starting URL: https://v1.training-support.net/selenium/tables

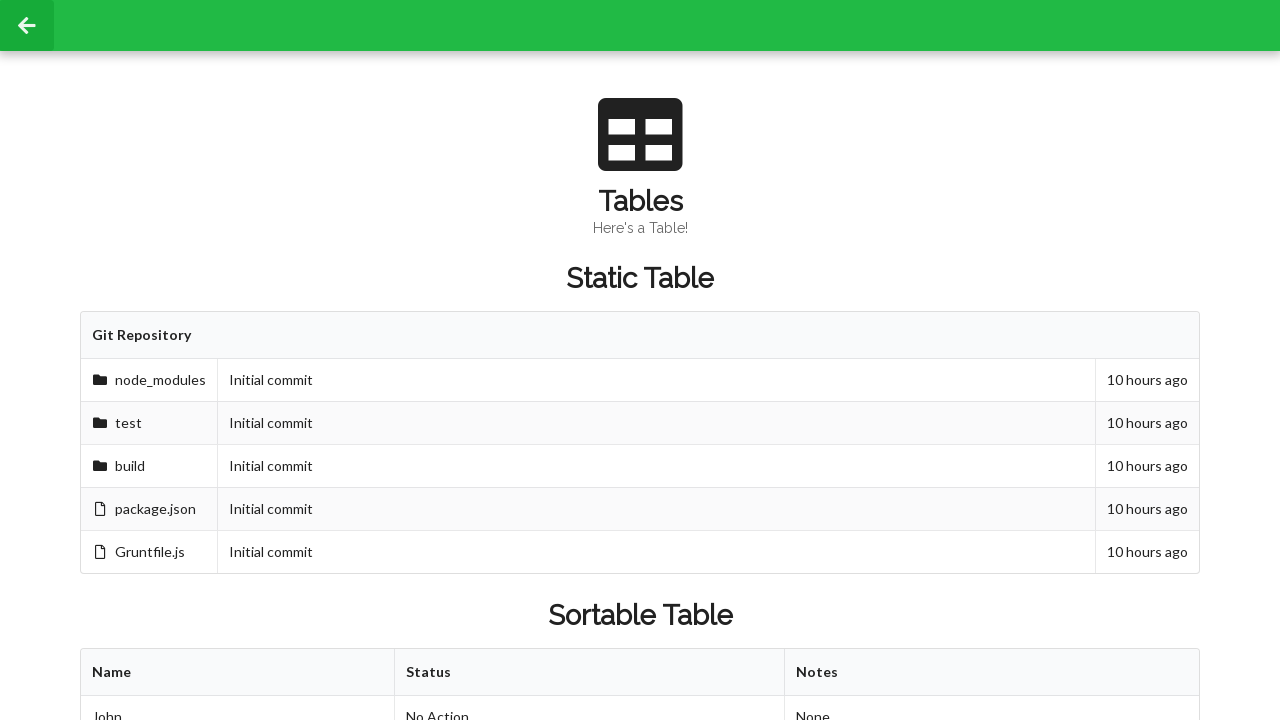

Waited for sortable table to load
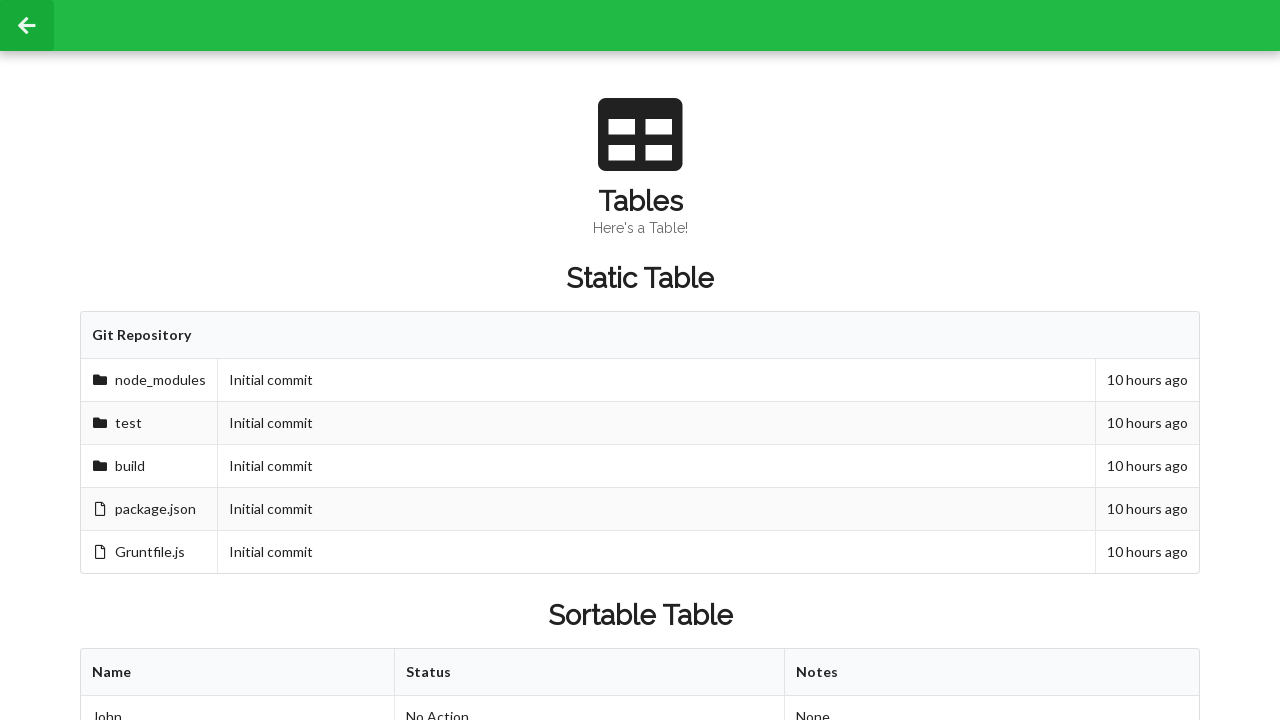

Retrieved all columns from first table row
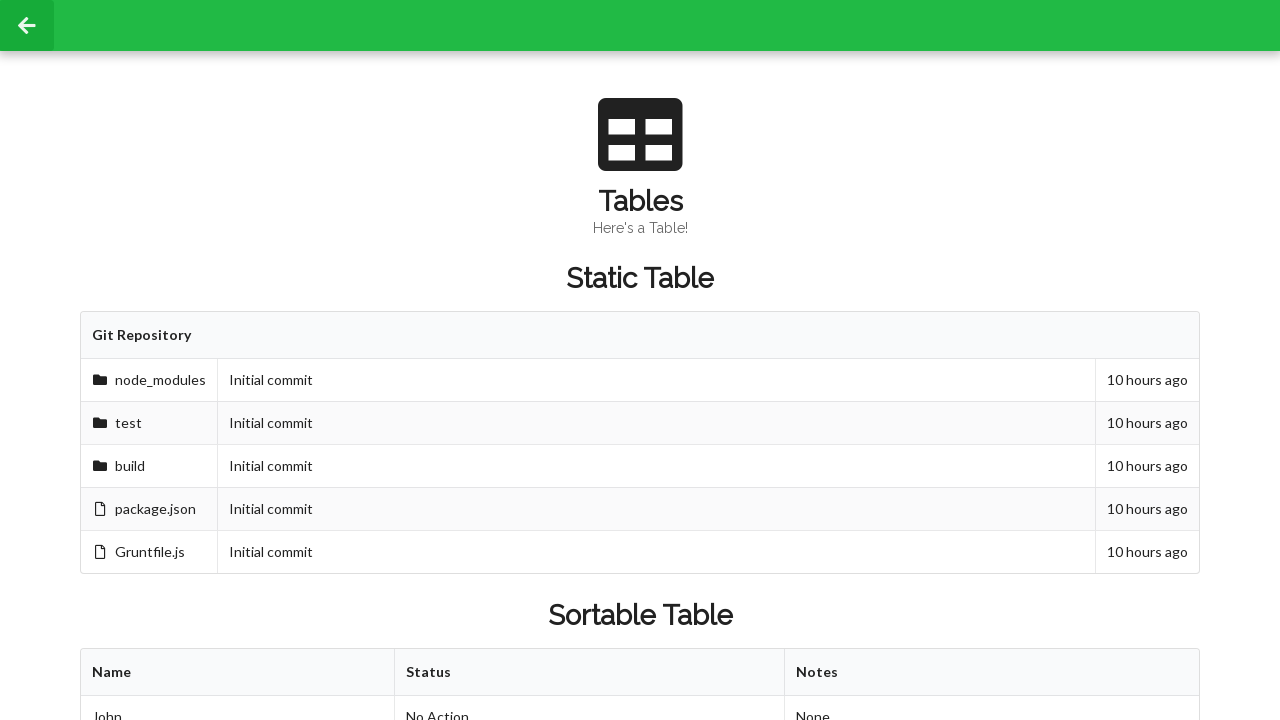

Retrieved all rows from table body
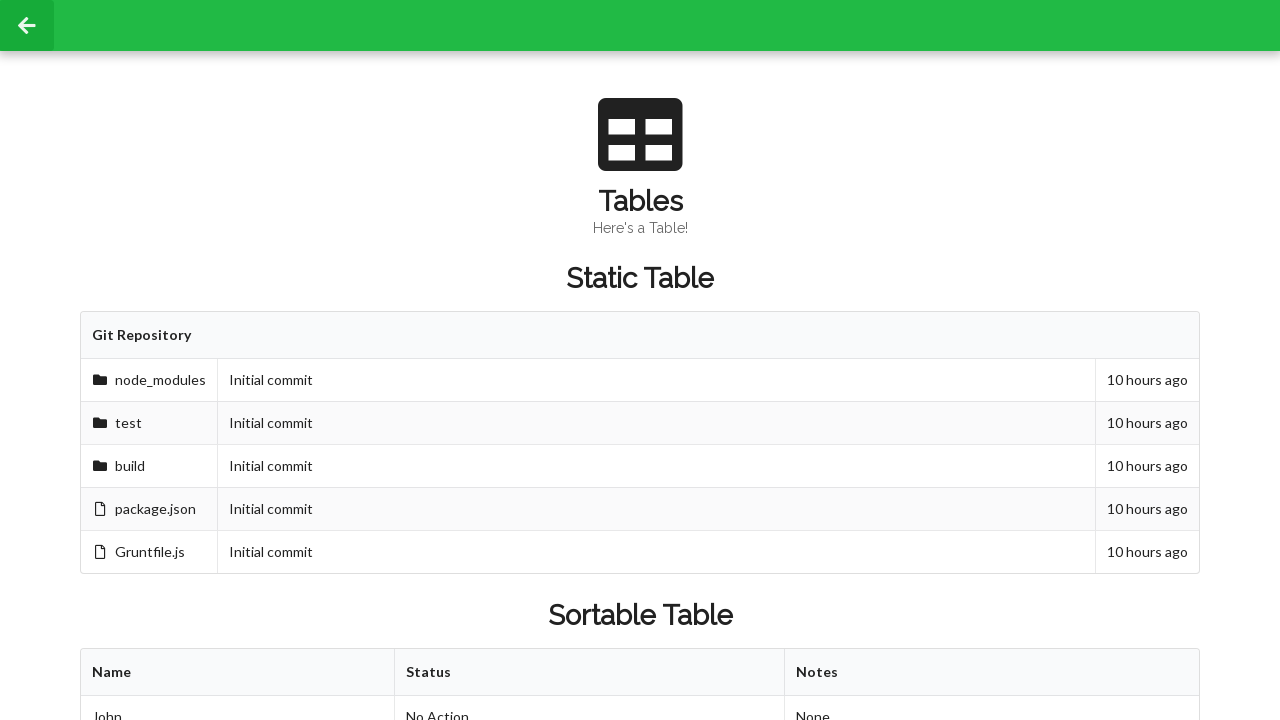

Retrieved cell value from second row, second column before sorting
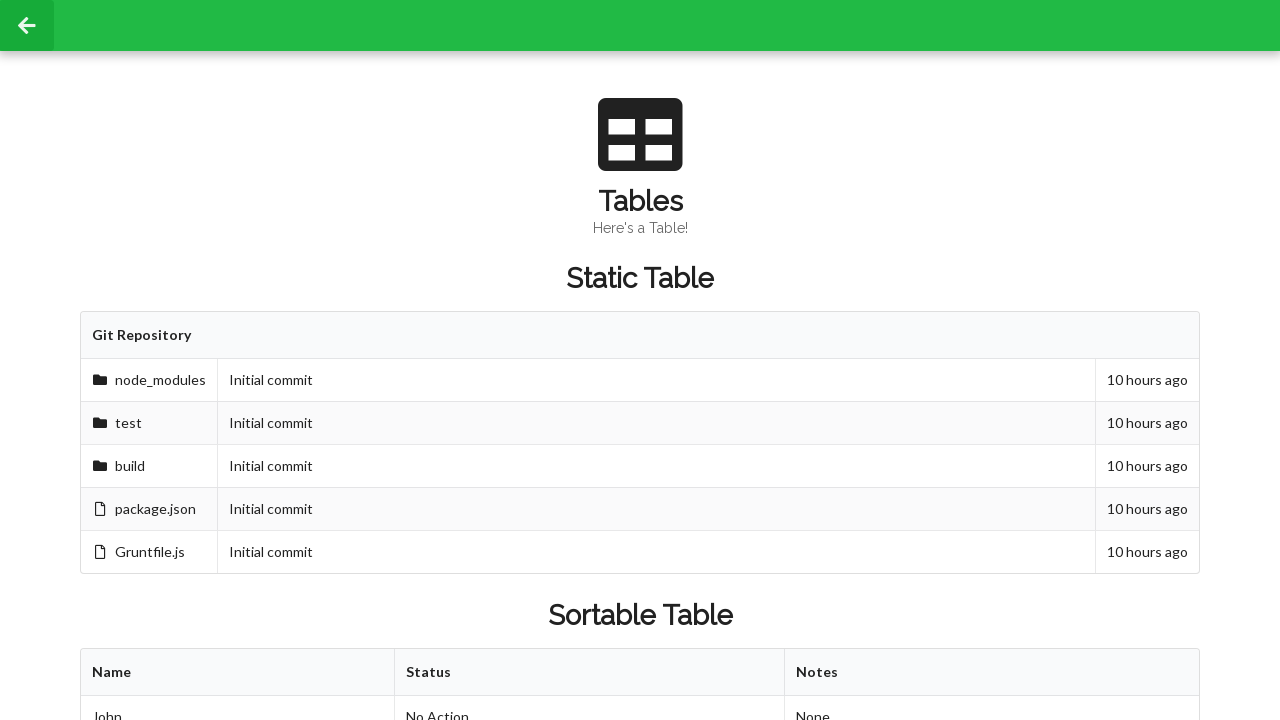

Clicked first header column to sort table at (238, 673) on xpath=//table[@id='sortableTable']/thead/tr/th
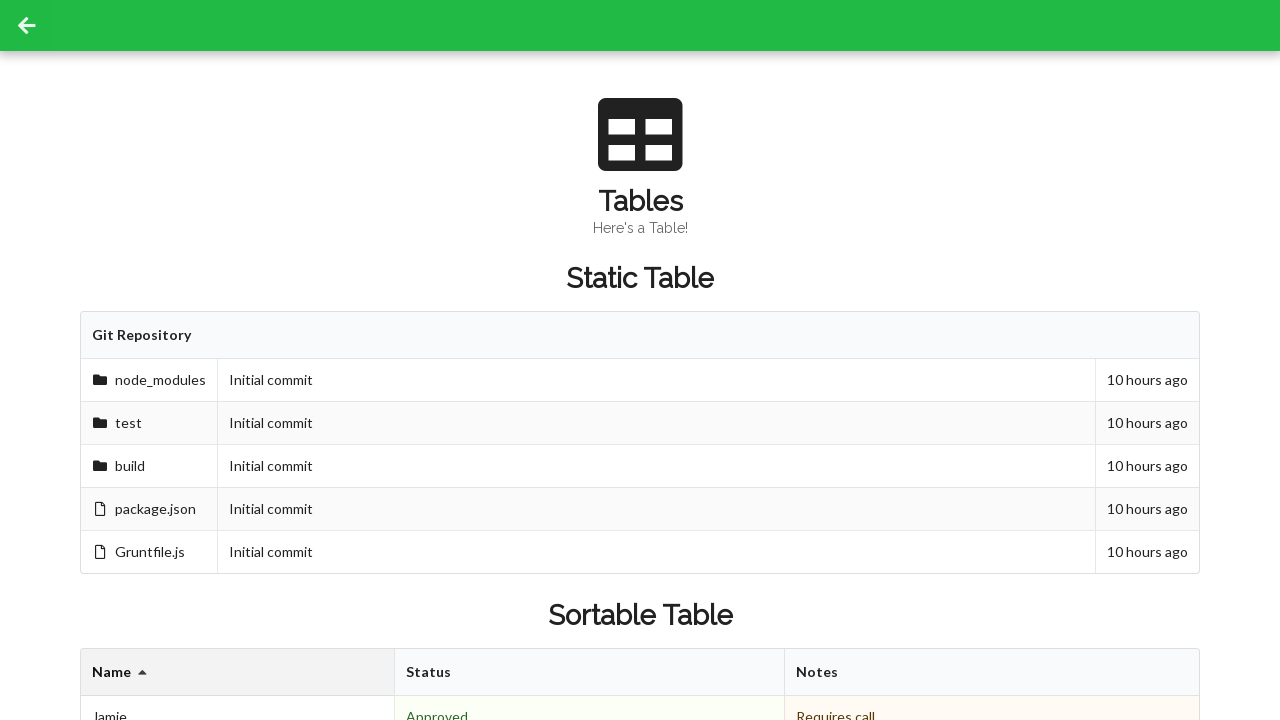

Waited 500ms for table to re-render after sorting
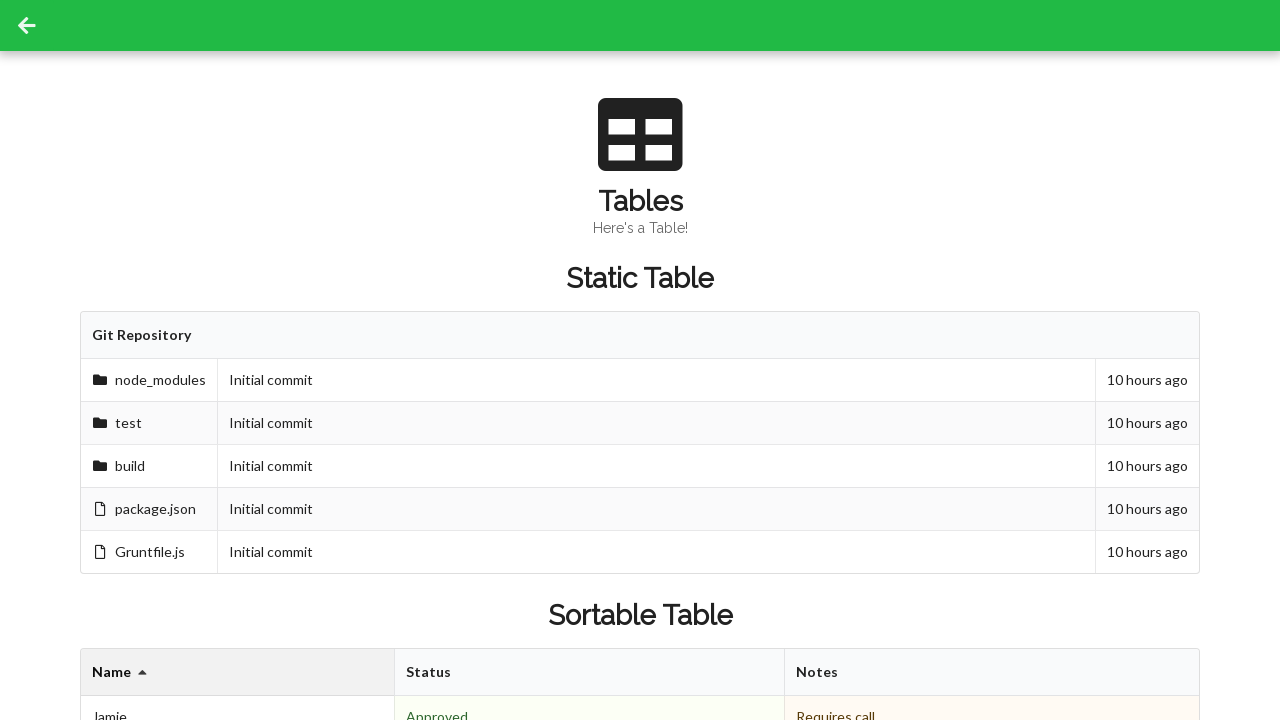

Verified table footer is present
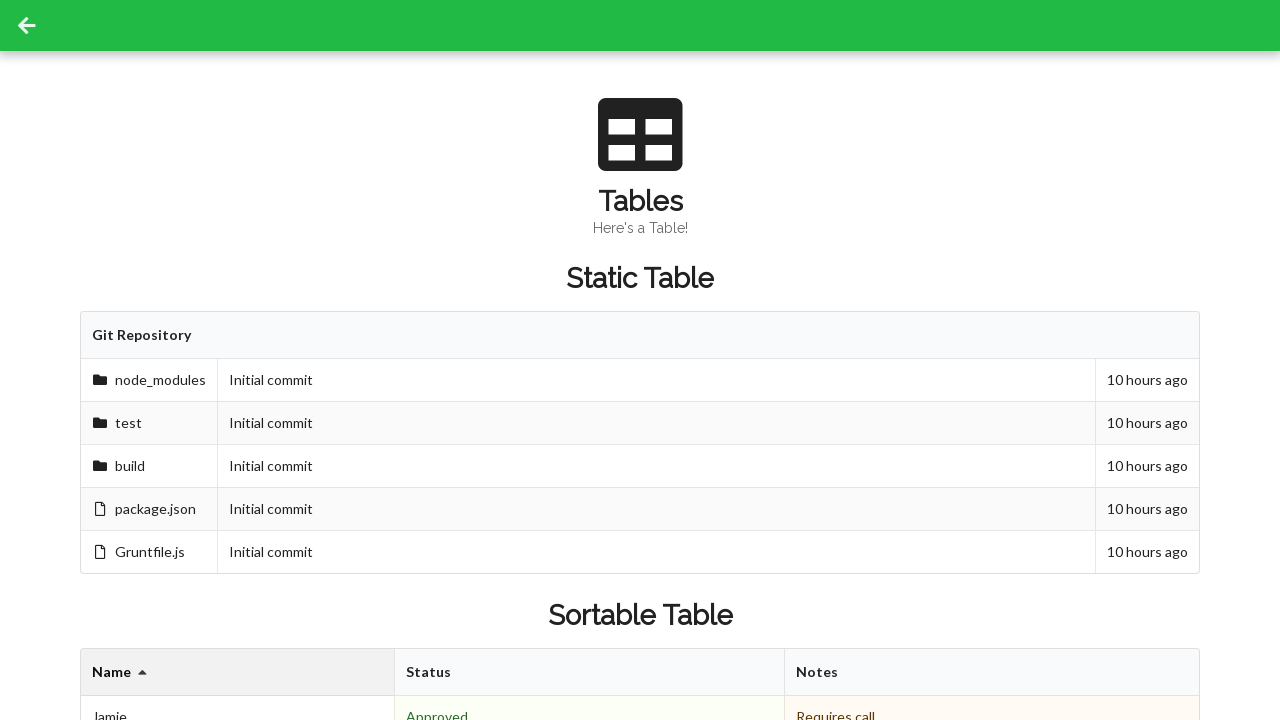

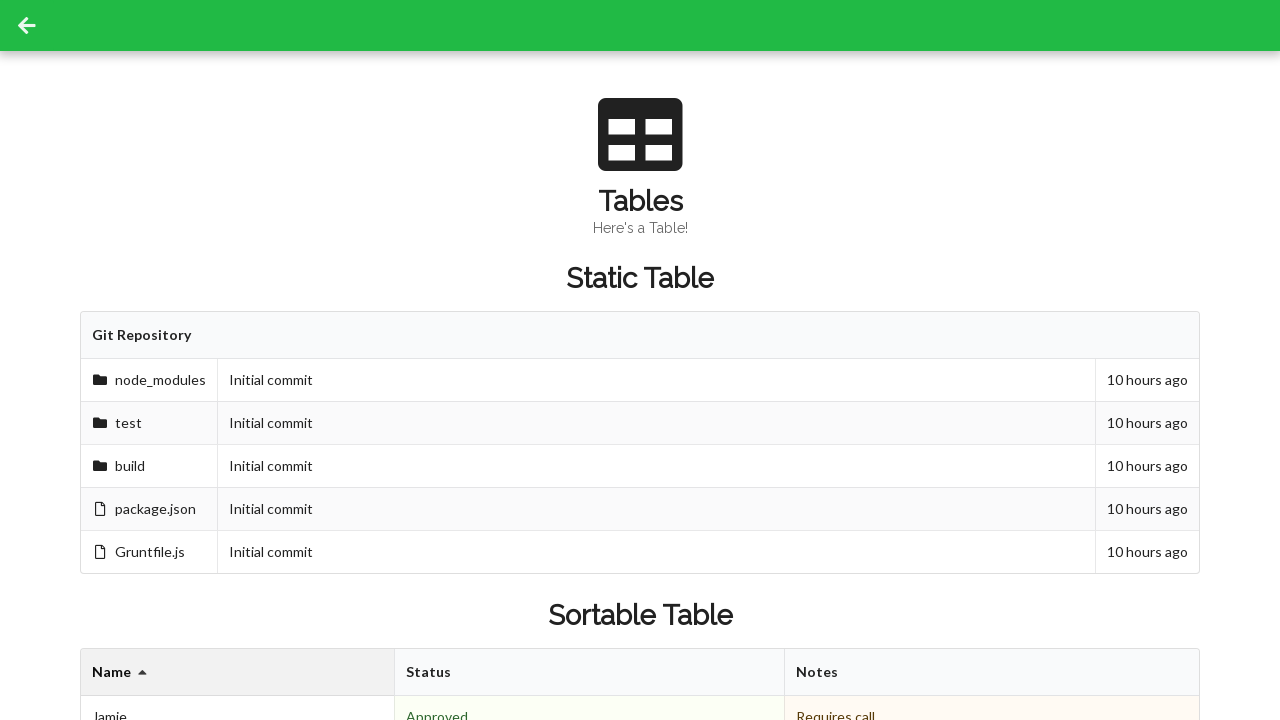